Tests that a message is displayed when the user has no favorite books by navigating to the "Mina böcker" view and verifying the empty state message.

Starting URL: https://tap-ht24-testverktyg.github.io/exam-template/

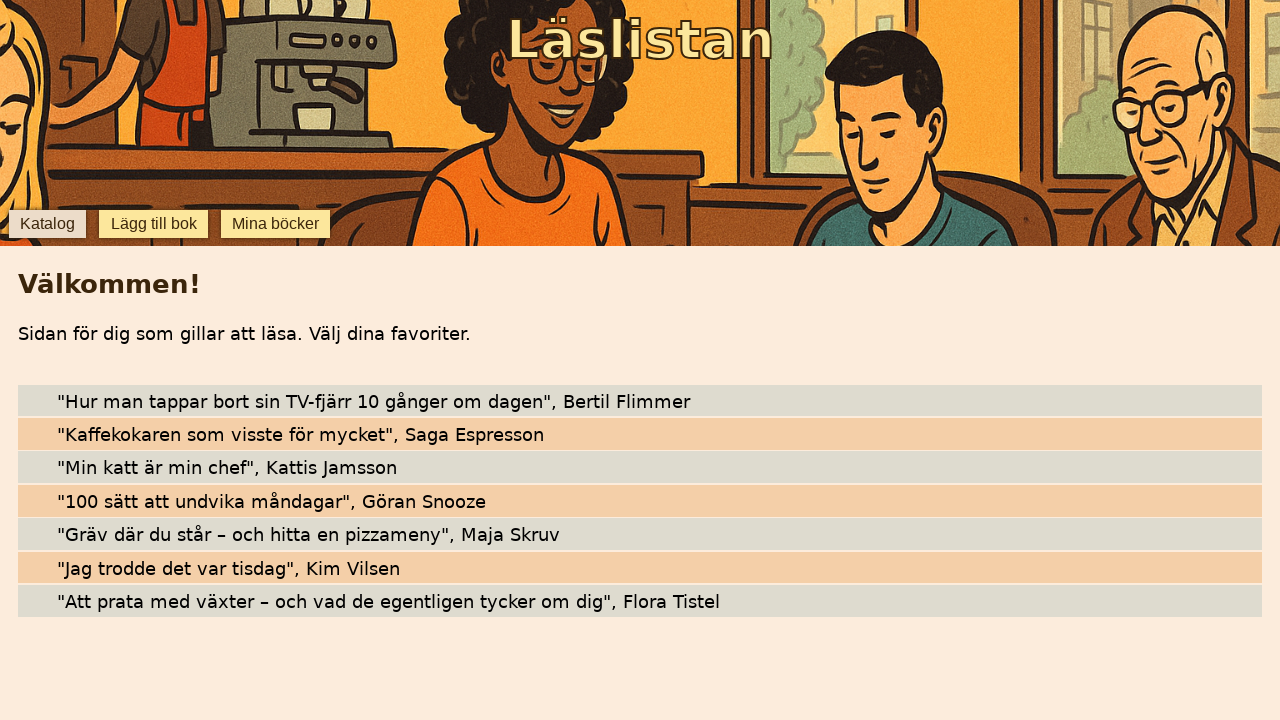

Clicked on 'Mina böcker' button to navigate to favorite books view at (276, 224) on internal:role=button[name="Mina böcker"i]
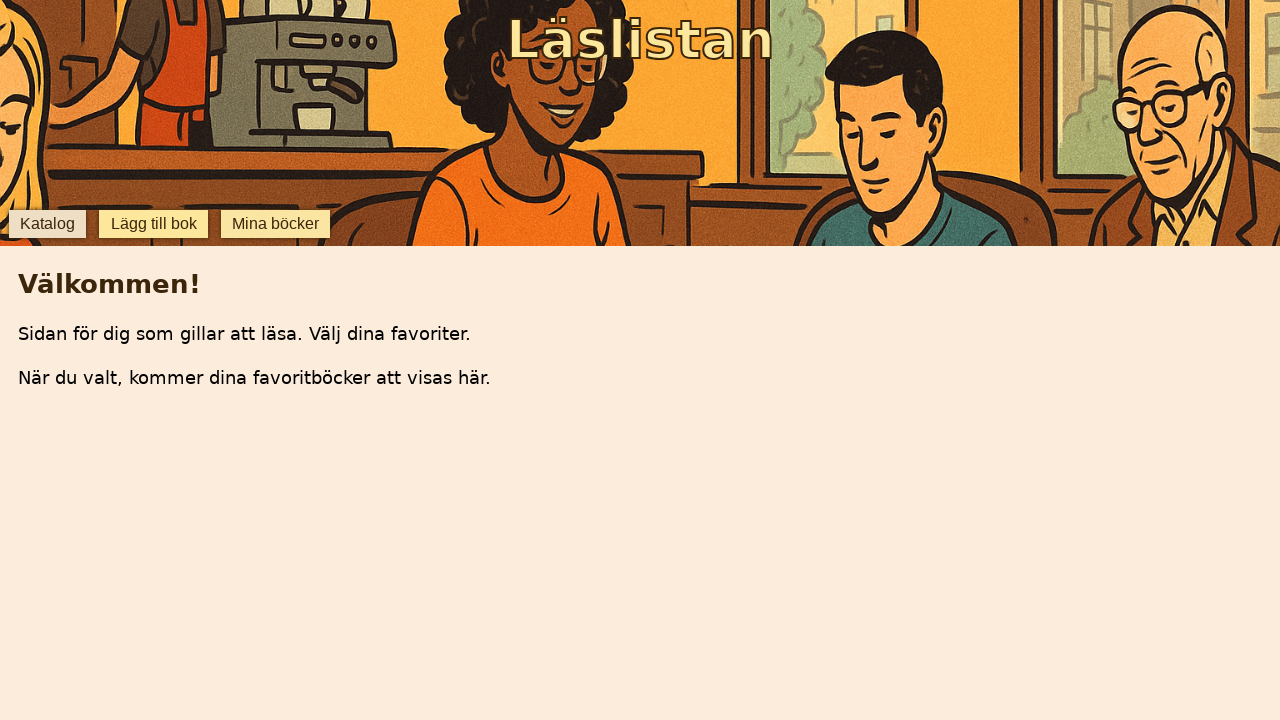

Verified empty state message is visible: 'När du valt, kommer dina favoritböcker att visas här.'
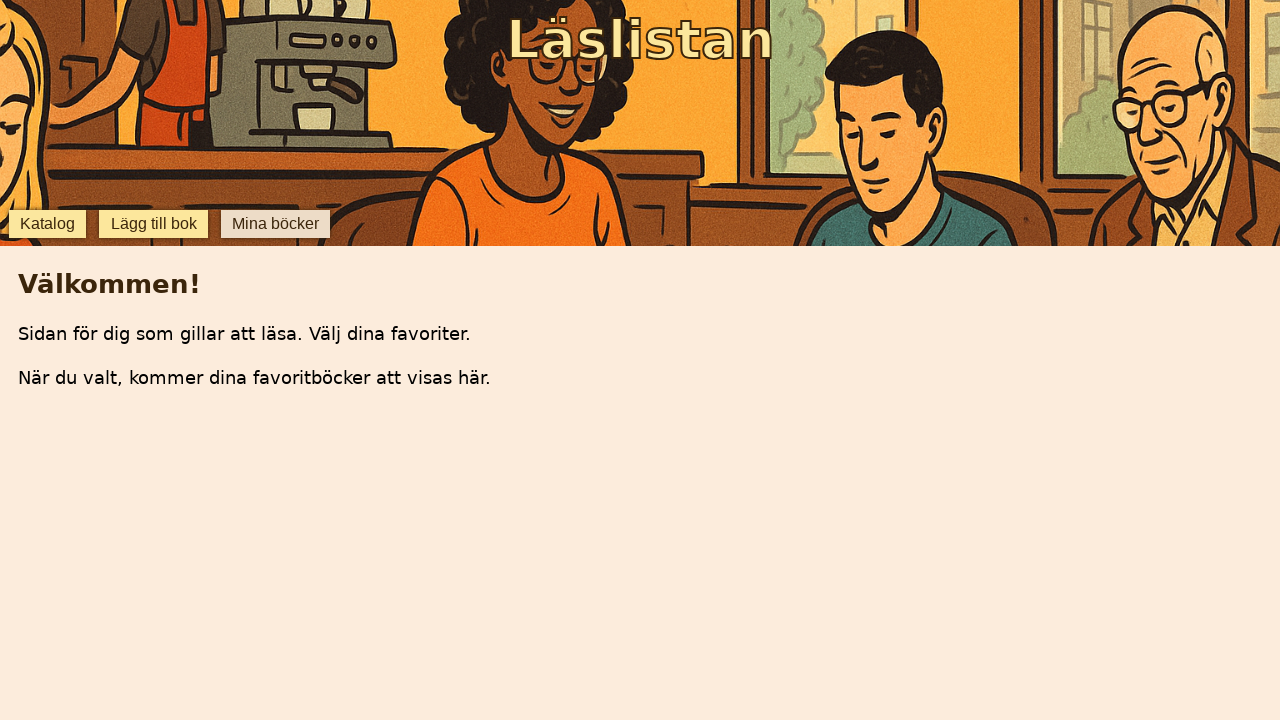

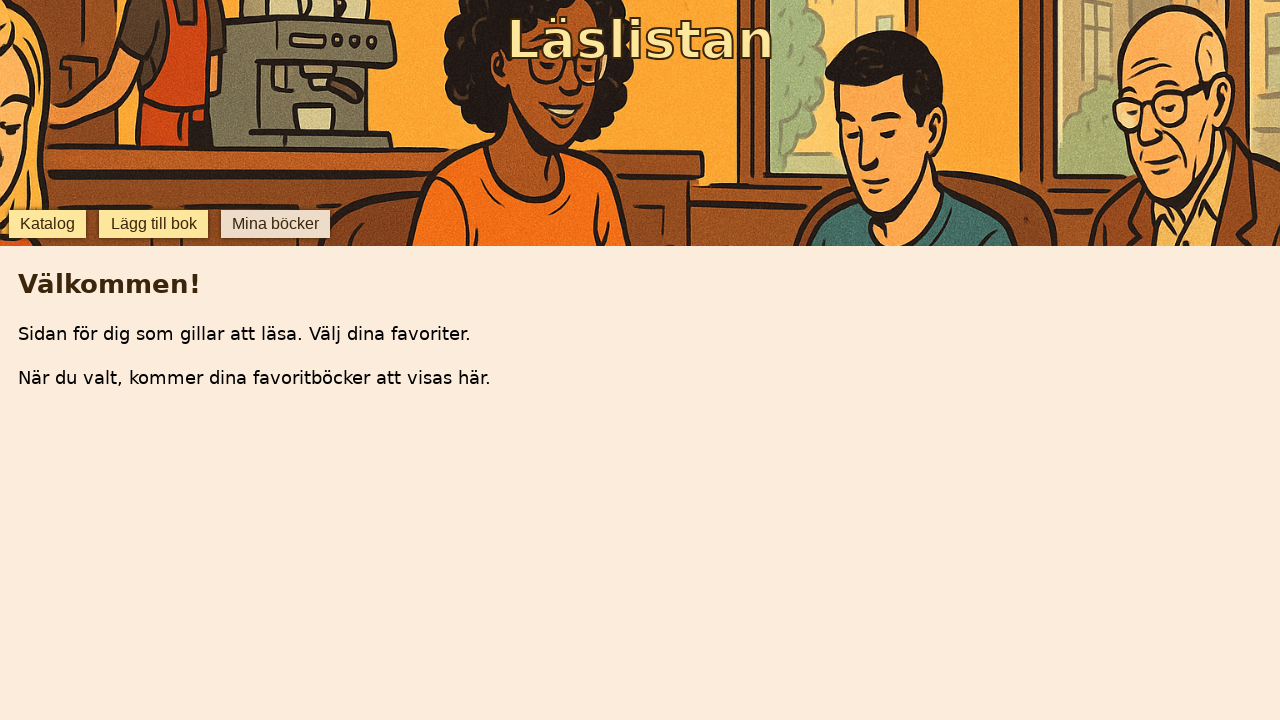